Tests the catalog button functionality by clicking the header catalog button and verifying that "Бесплатные книги" (Free books) option becomes visible

Starting URL: https://www.litres.ru/

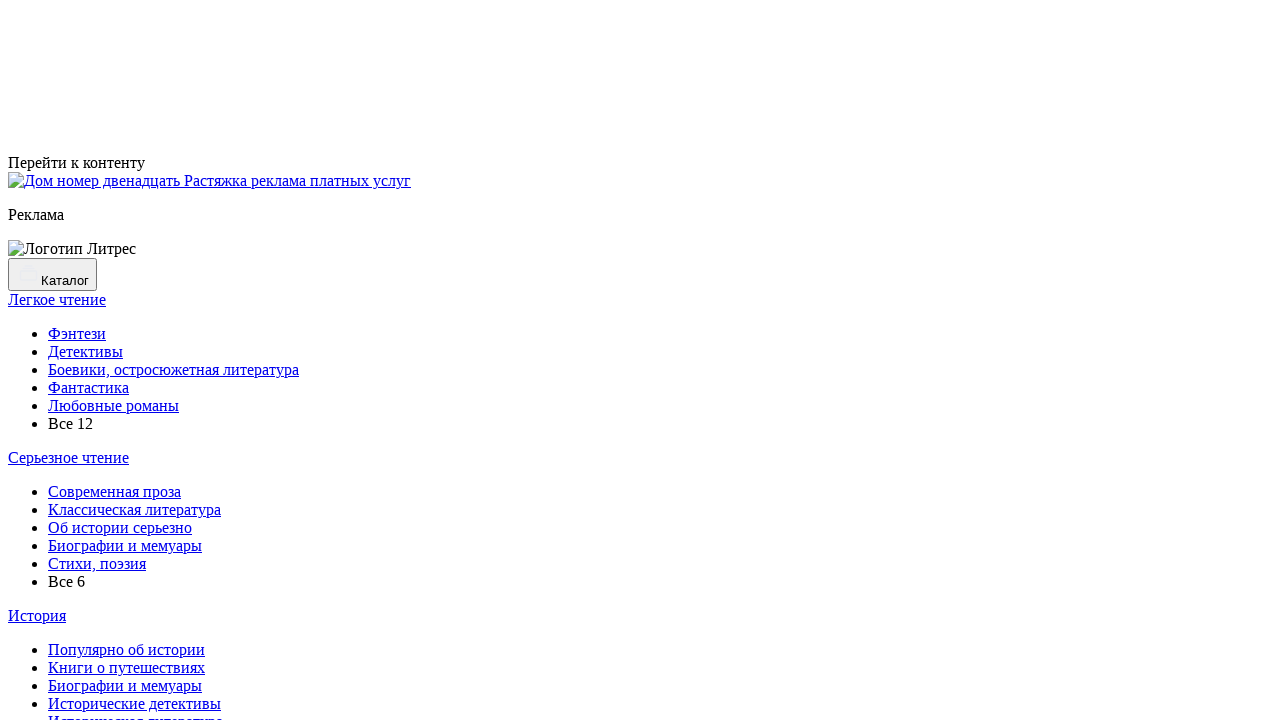

Clicked header catalog button at (52, 274) on internal:testid=[data-testid="header-catalog-button"s]
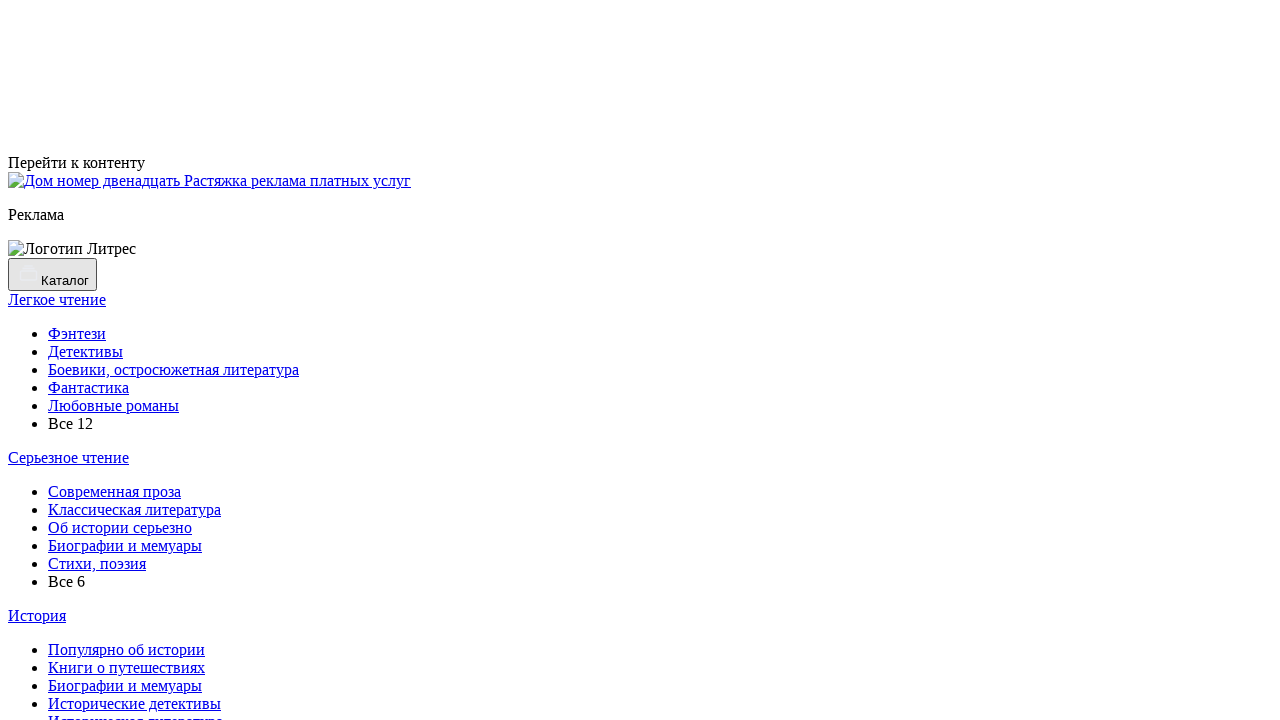

Verified 'Бесплатные книги' (Free books) option became visible
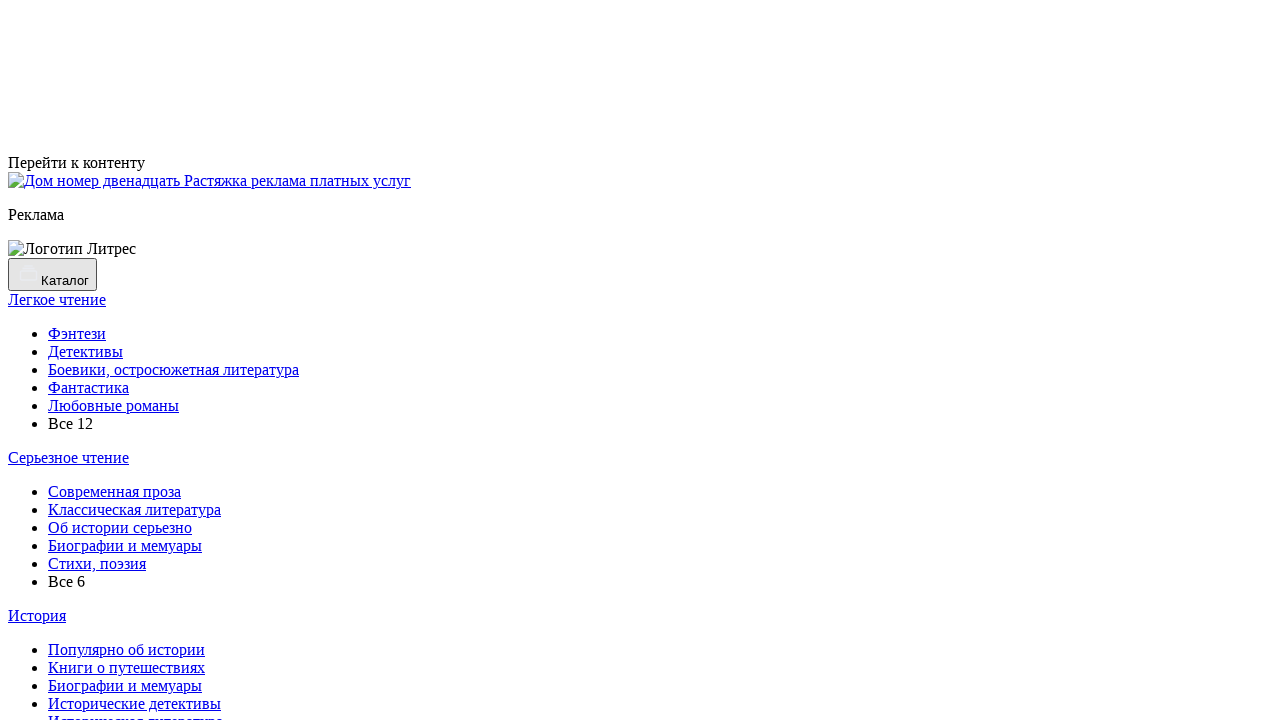

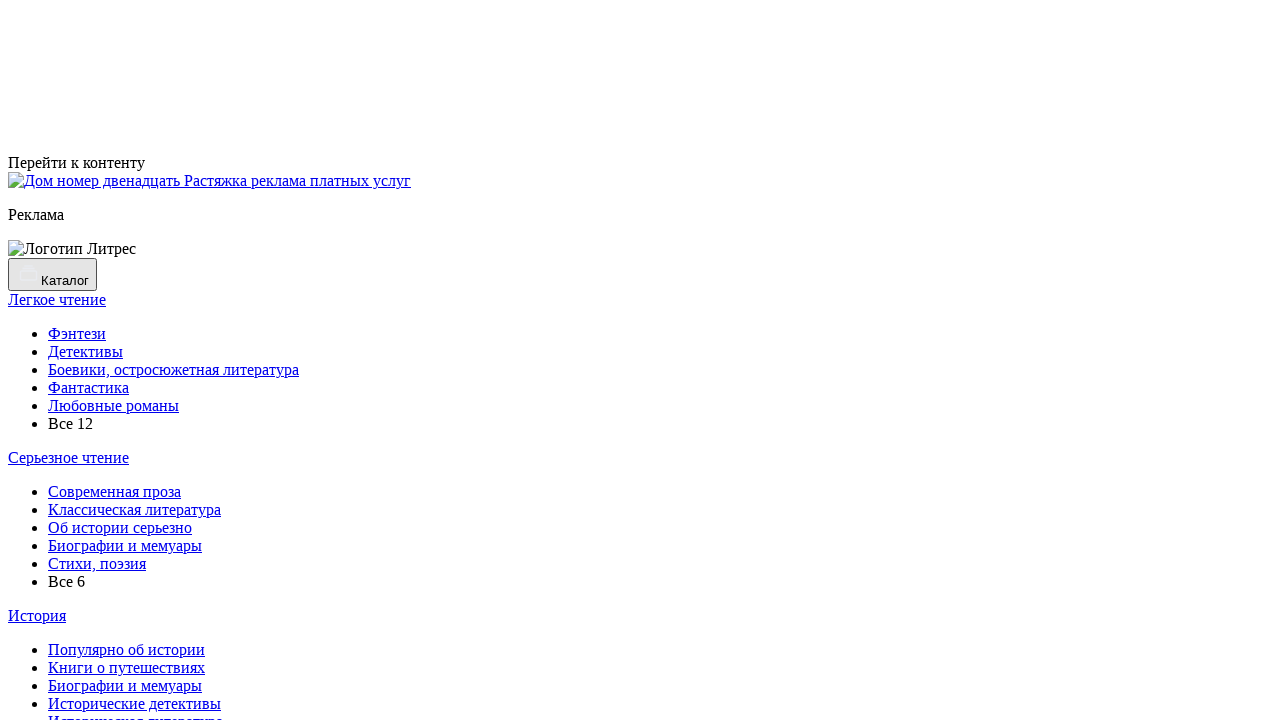